Navigates to Excoino cryptocurrency exchange page for XRP/IRR market and verifies that the market data table with price rows loads successfully.

Starting URL: https://www.excoino.com/market/exchange/xrp_irr

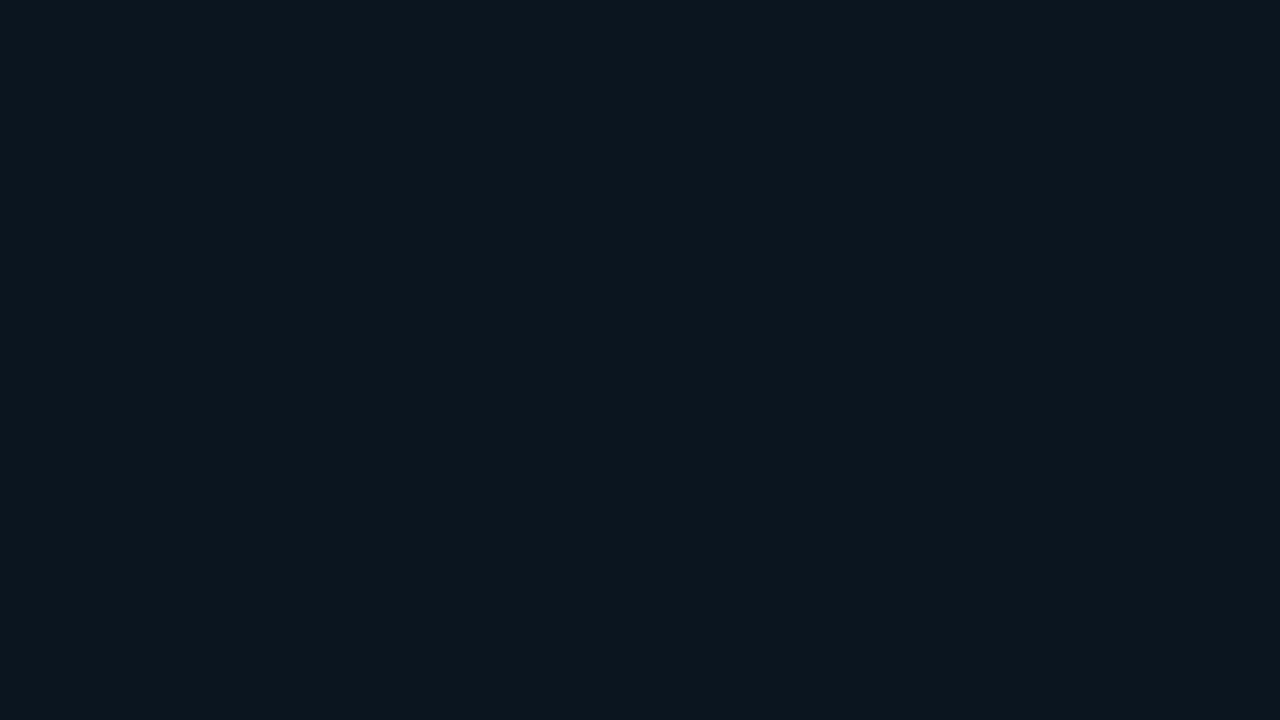

Navigated to Excoino XRP/IRR market page
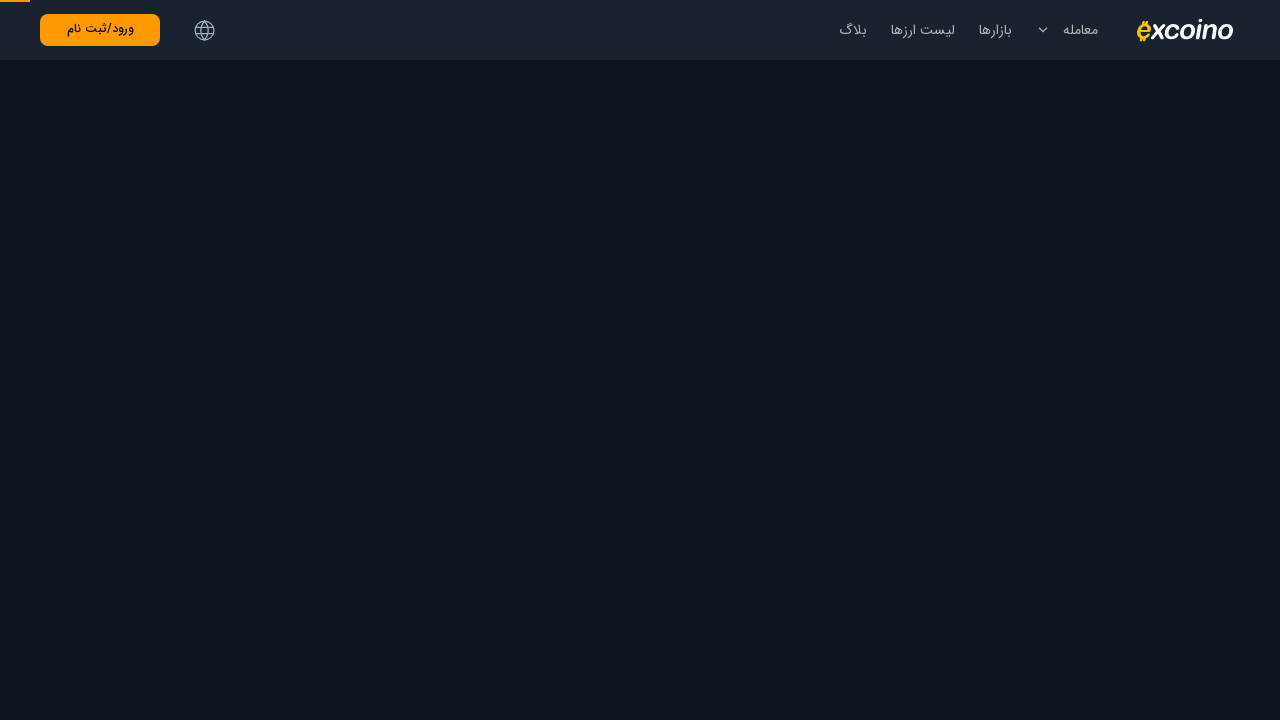

Market data table loaded successfully
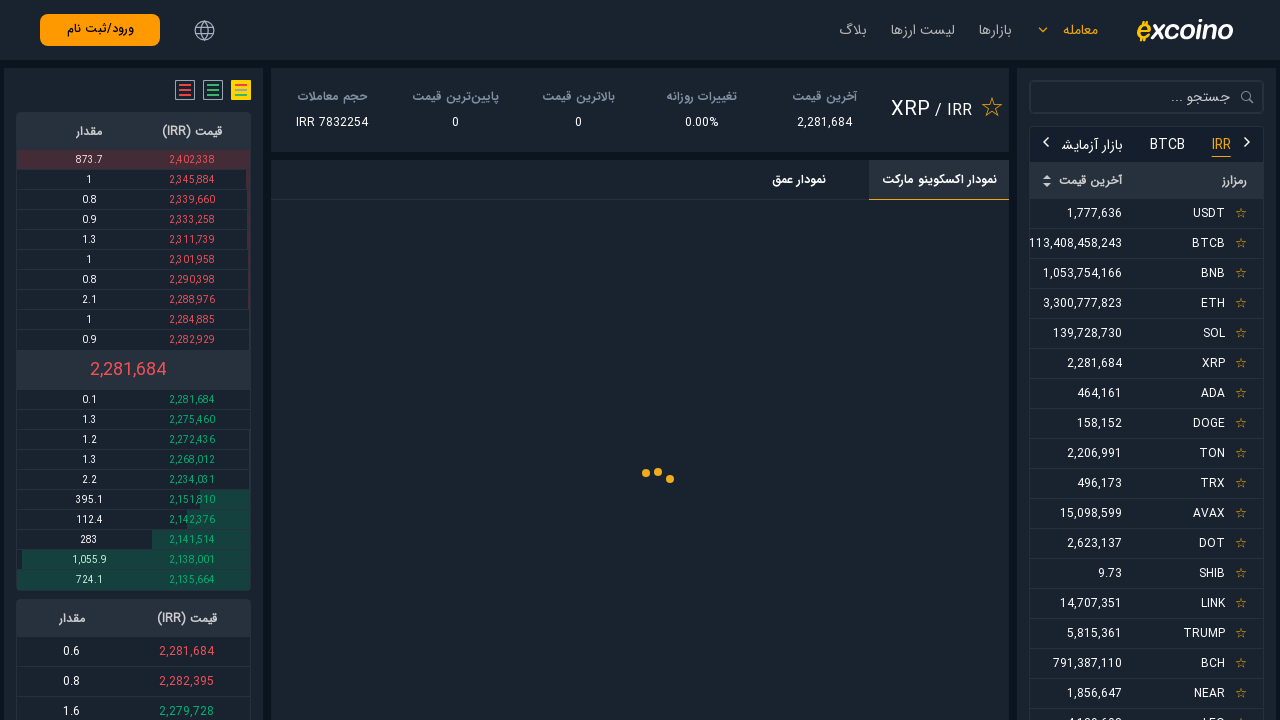

Located market data table rows
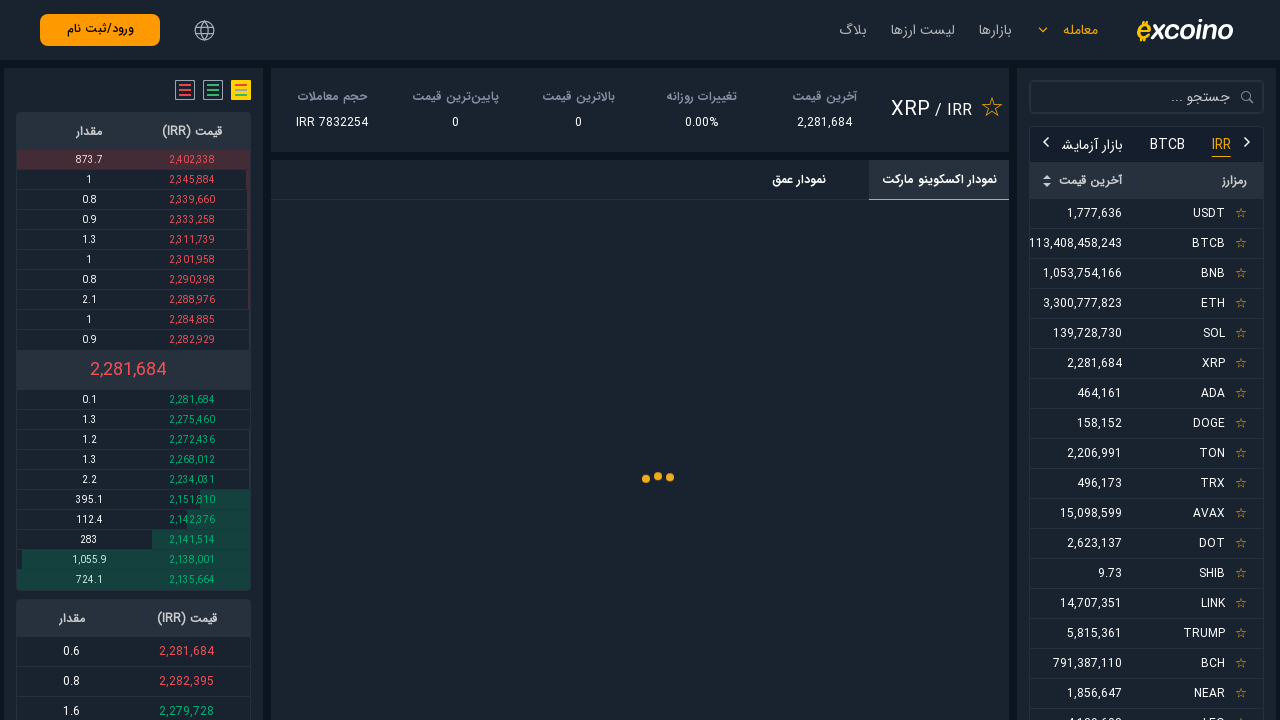

First price row is visible in the market data table
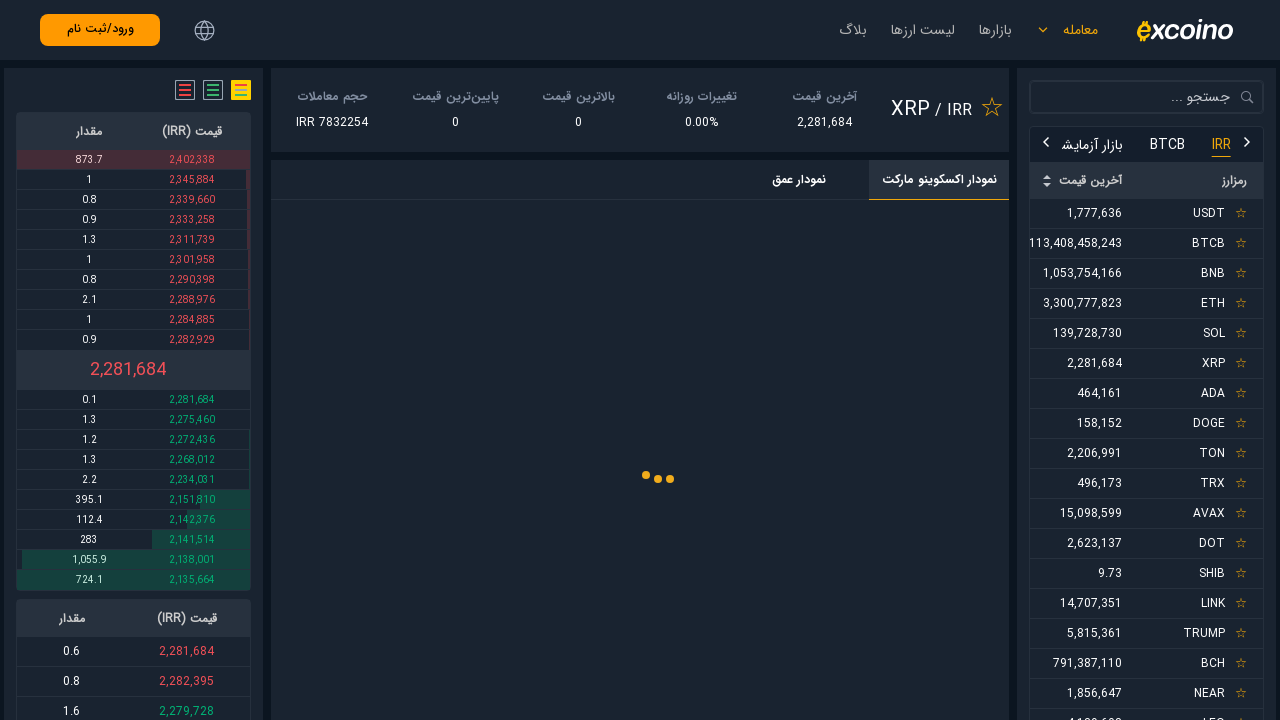

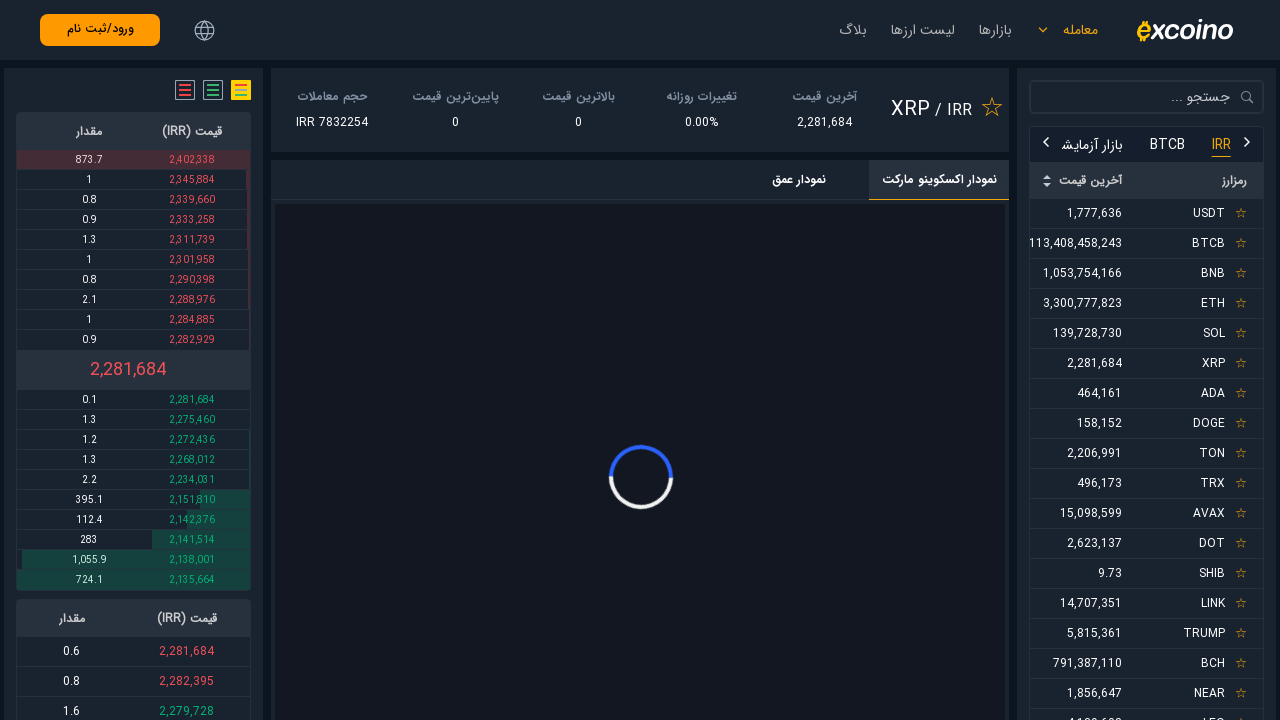